Tests the Ukrainian National Library search functionality by selecting search criteria (year of publication, books type), entering a year, and submitting the search form to verify results are displayed.

Starting URL: http://www.irbis-nbuv.gov.ua/cgi-bin/irbis_nbuv/cgiirbis_64.exe?C21COM=F&I21DBN=EC&P21DBN=EC&S21CNR=20&Z21ID=

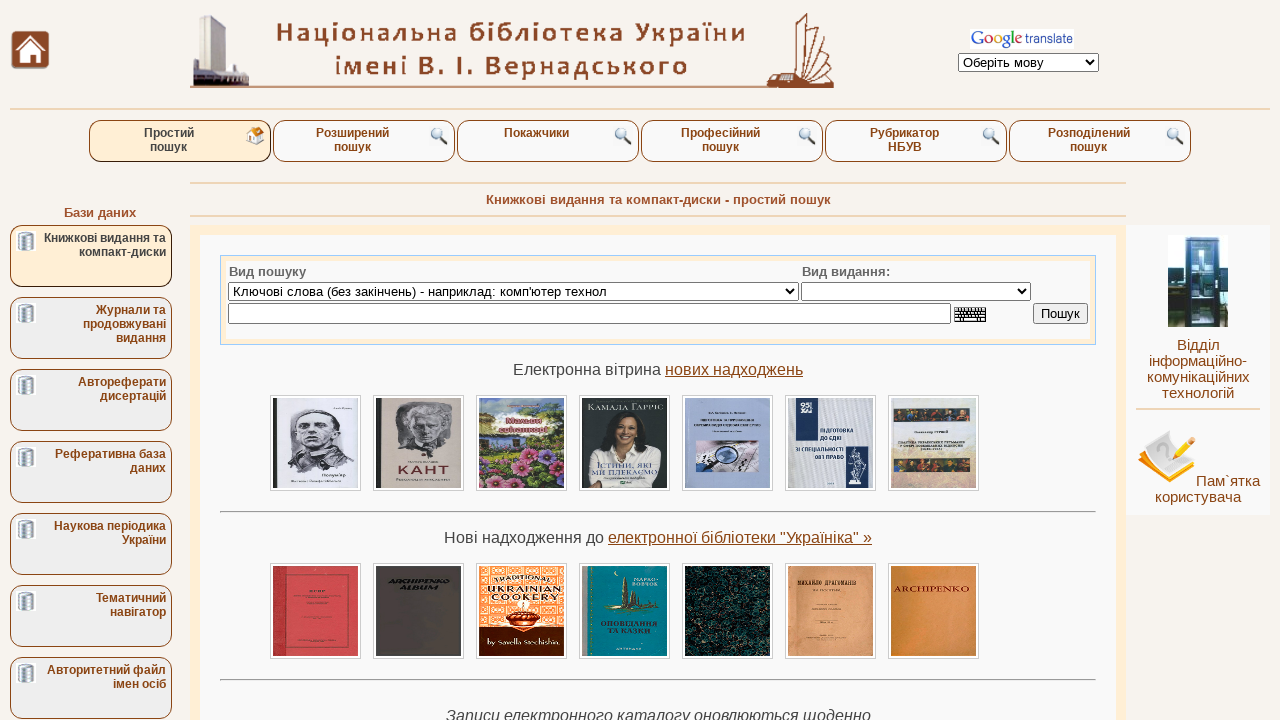

Waited for page to load (networkidle)
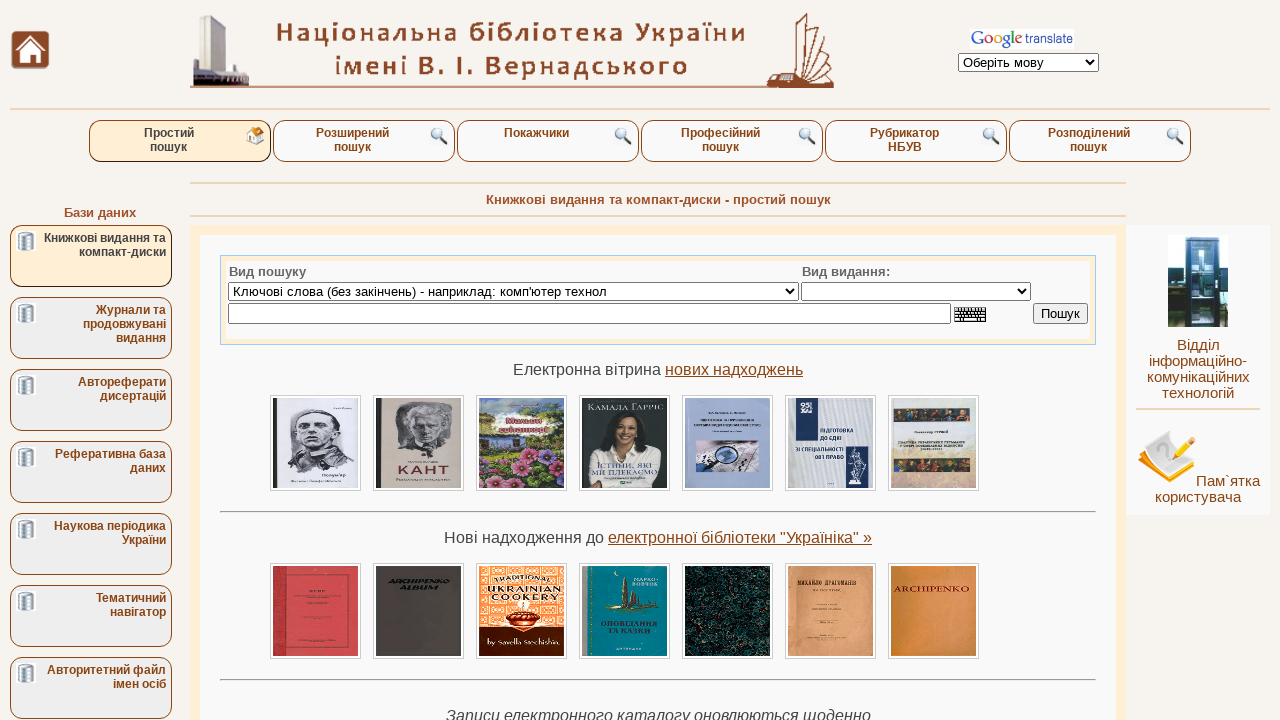

Selected 'Year of publication' option in search type dropdown on select[name='S21P03']
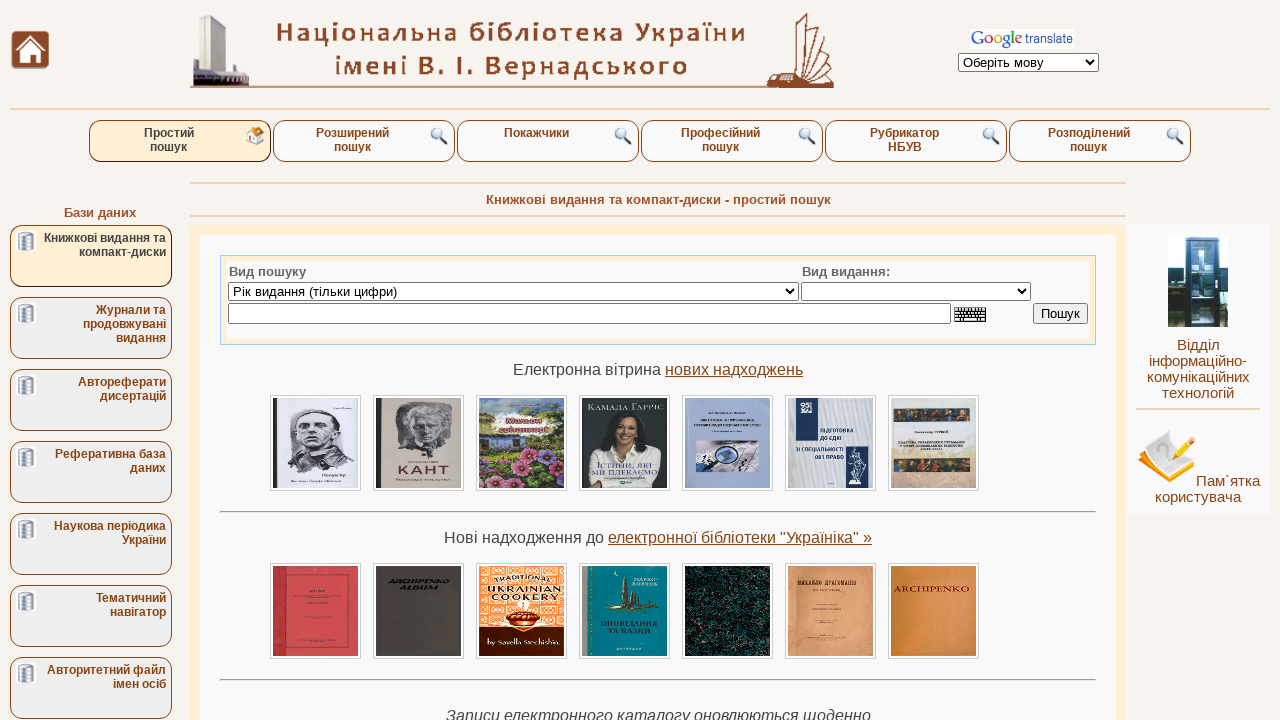

Selected 'Books' option in type dropdown on select[name='34_S21STR']
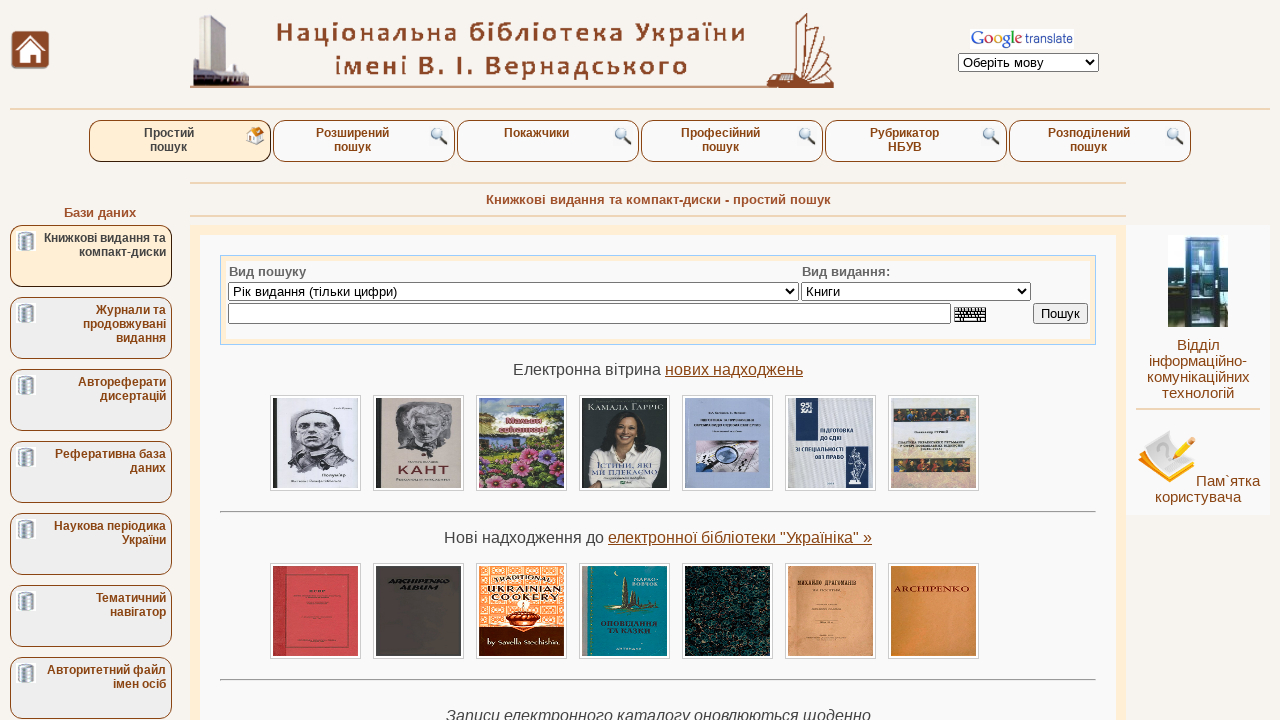

Entered year of publication '1994' on input[name='S21STR']
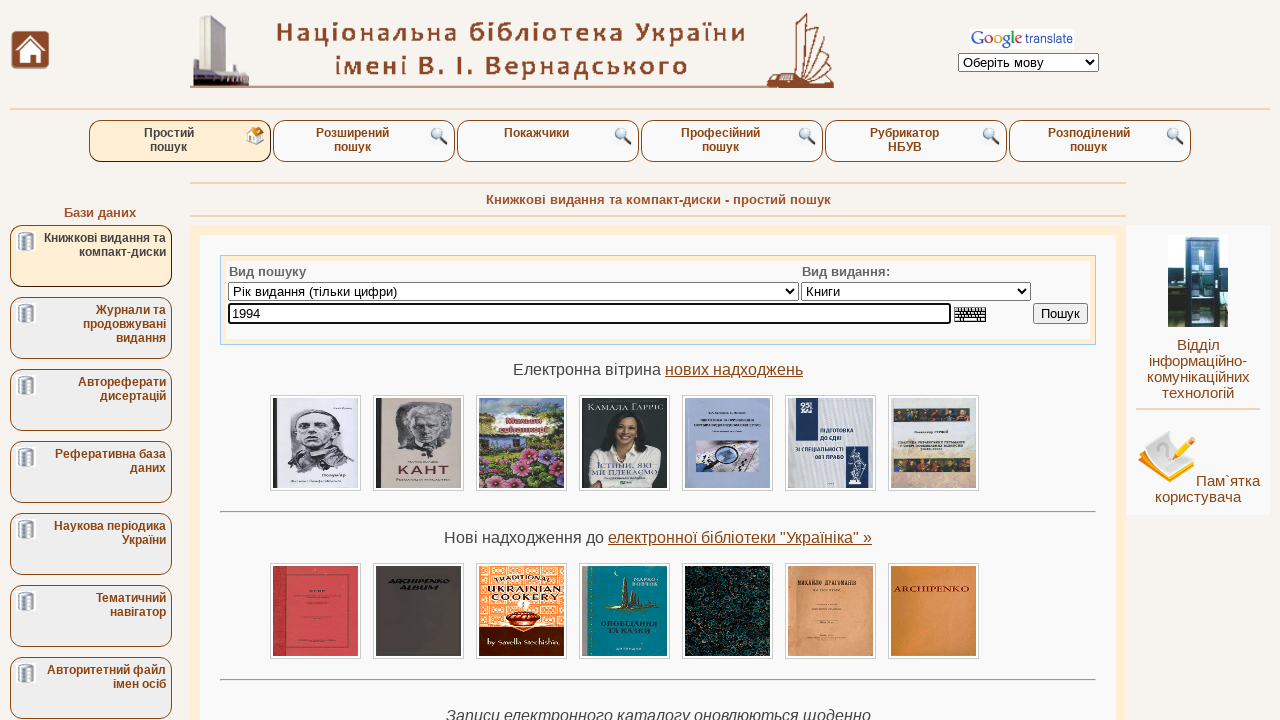

Clicked search button to submit form at (1060, 314) on input[name='C21COM1']
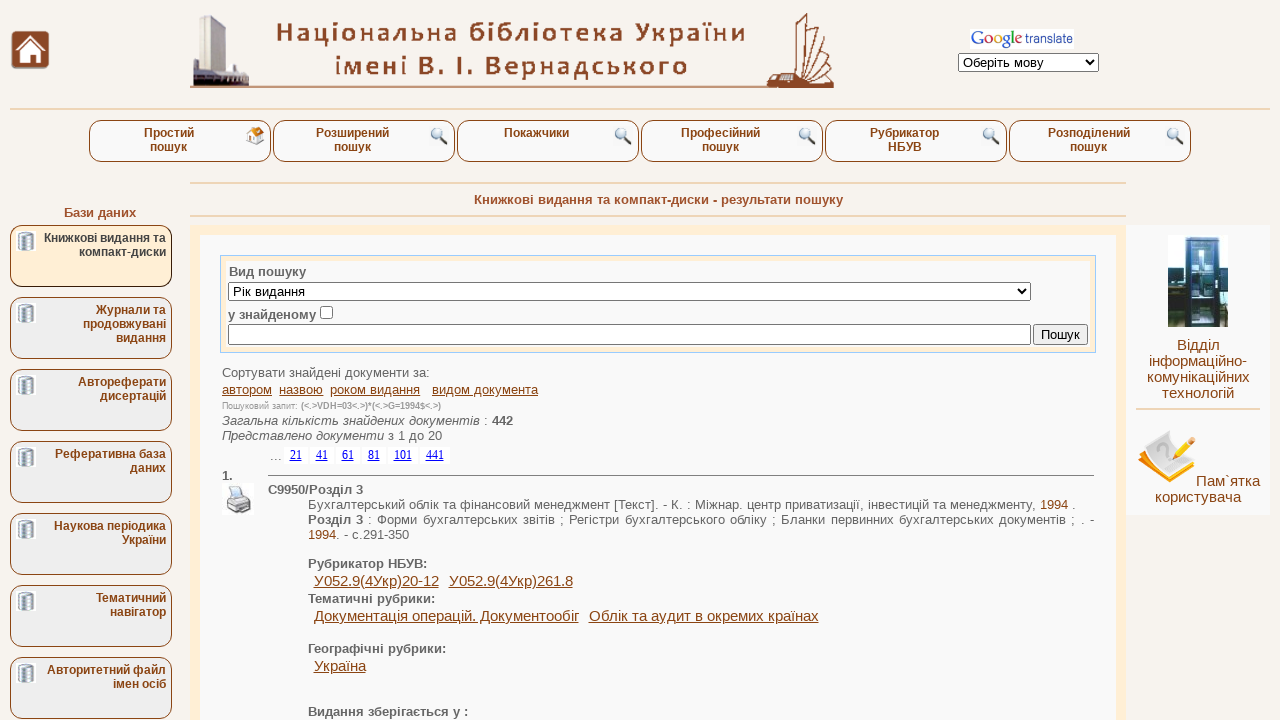

Search results container loaded
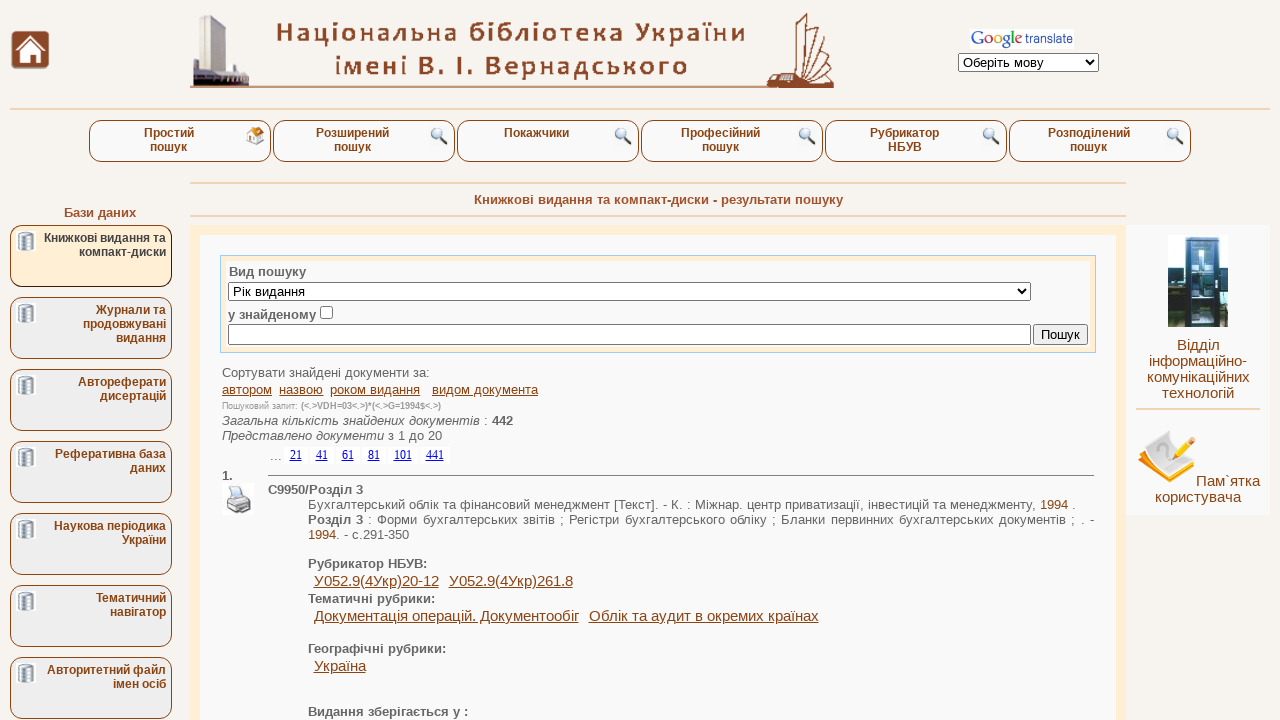

Verified search results are displayed with result cells
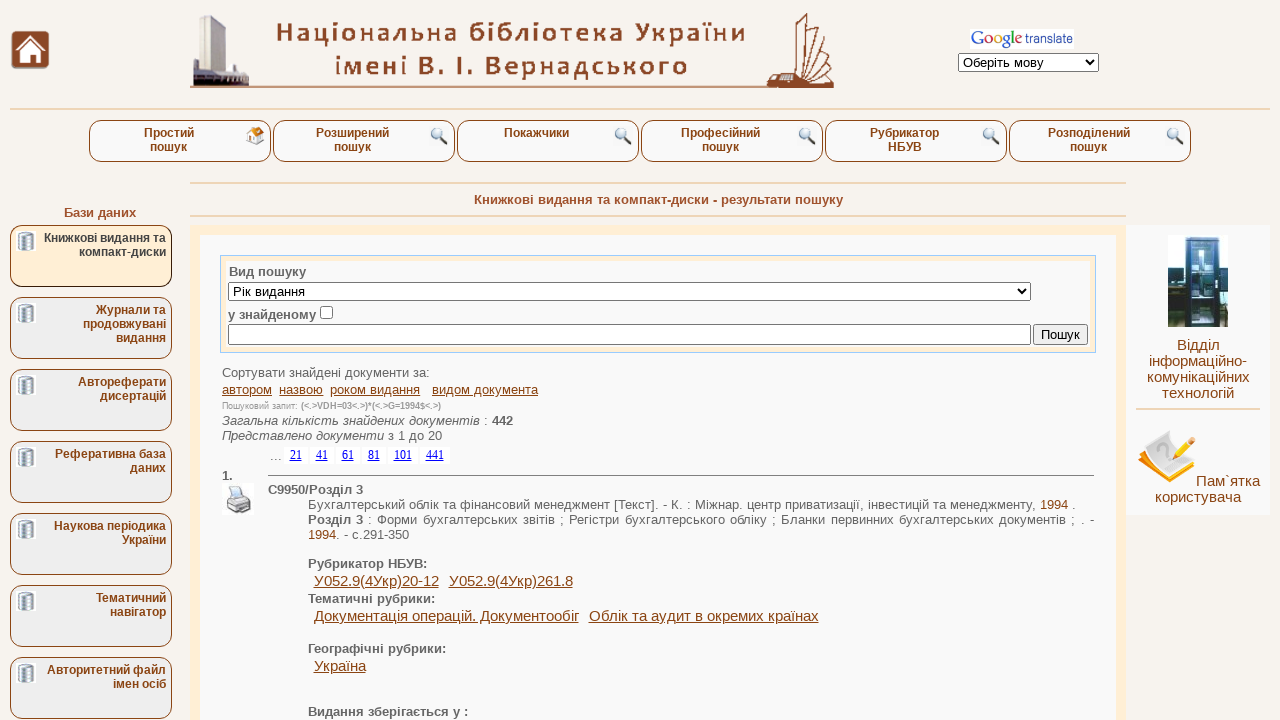

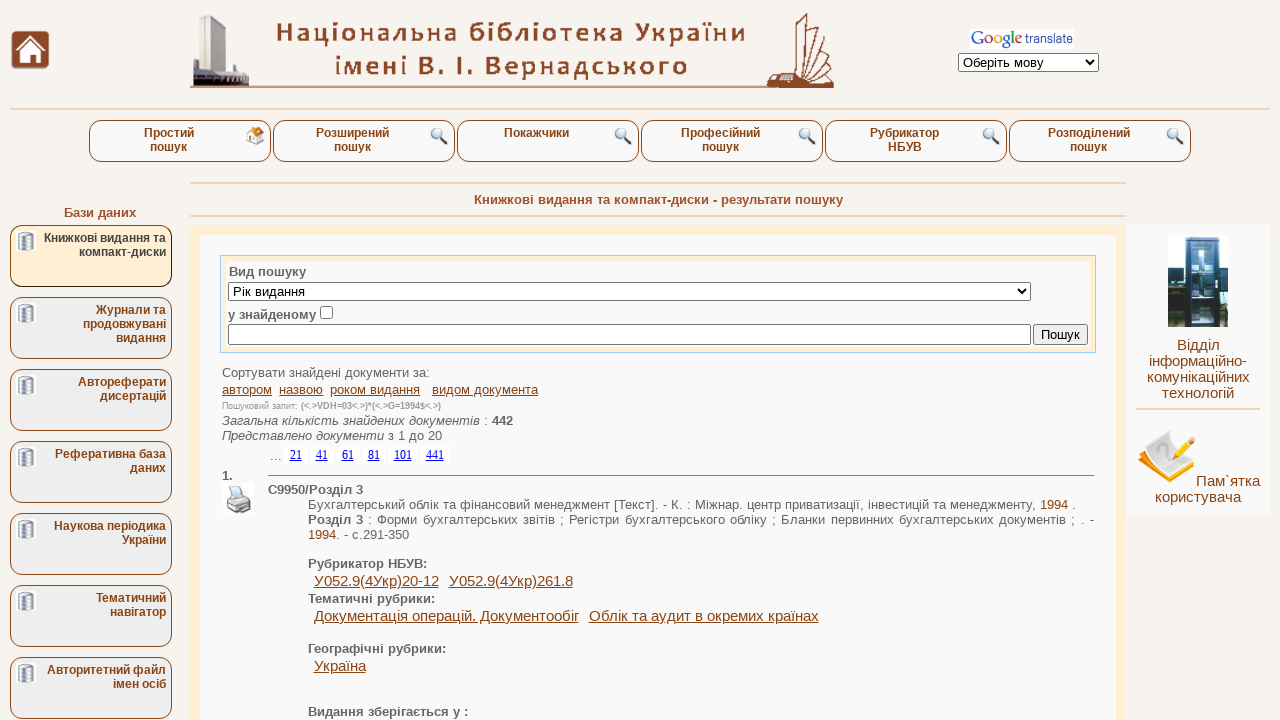